Navigates to a portfolio website and waits for the page content to load, verifying the page is accessible.

Starting URL: https://portfolio.mohamed-khaled.com/

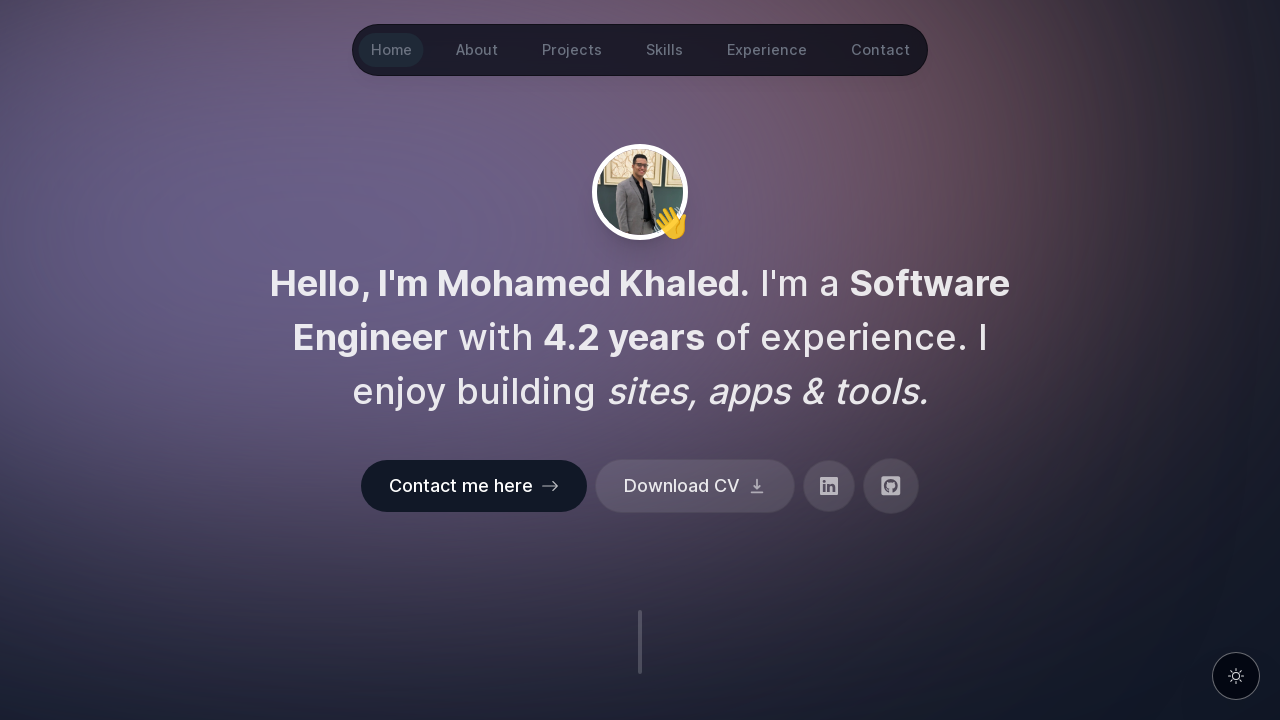

Set viewport size to 1100x800
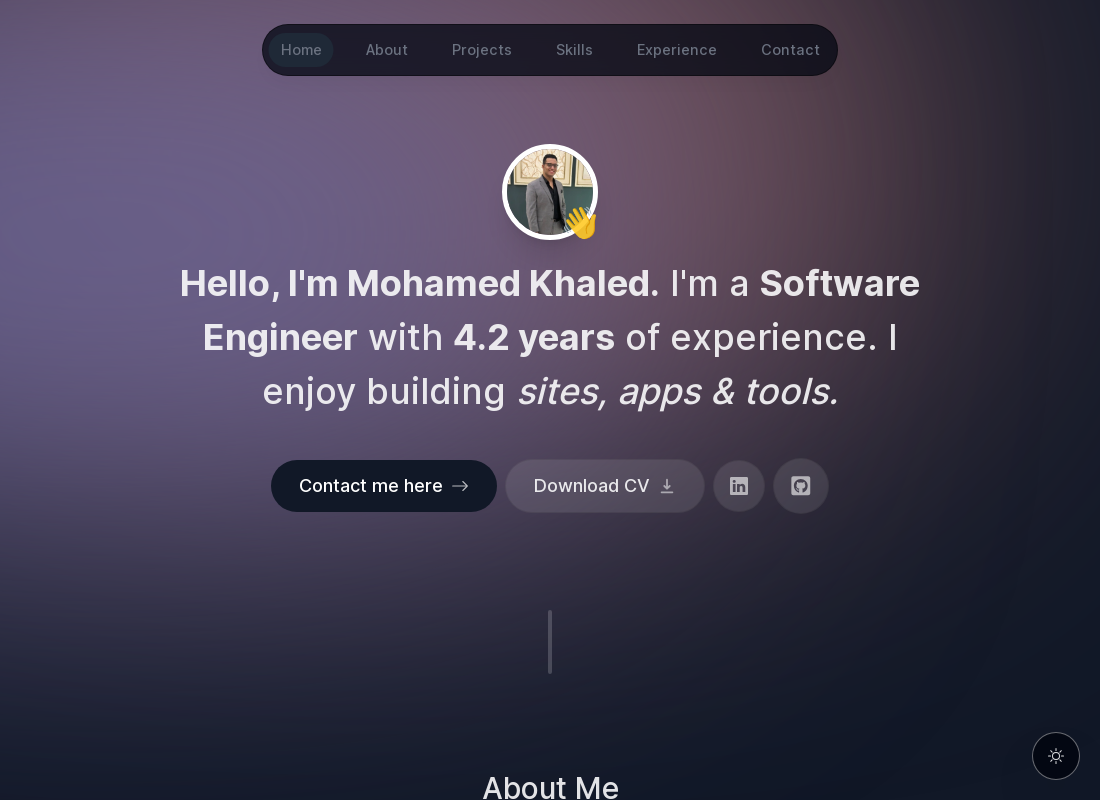

Page DOM content loaded
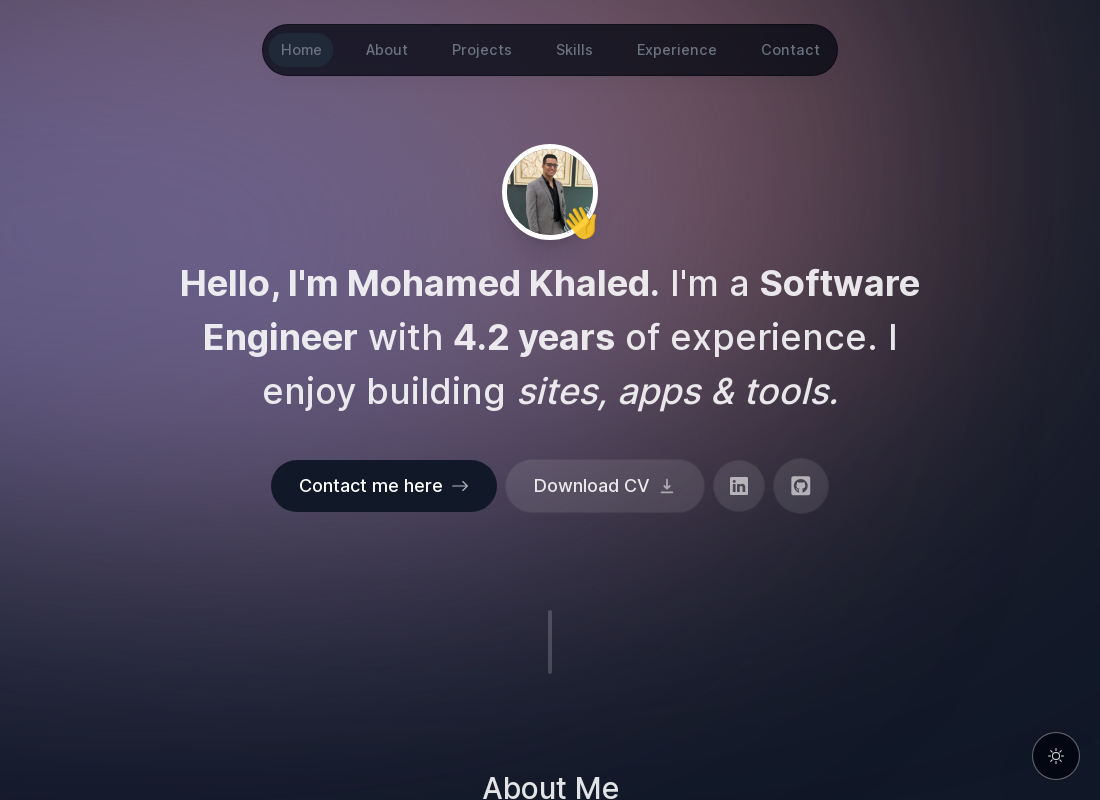

Waited 500ms for dynamic content to render
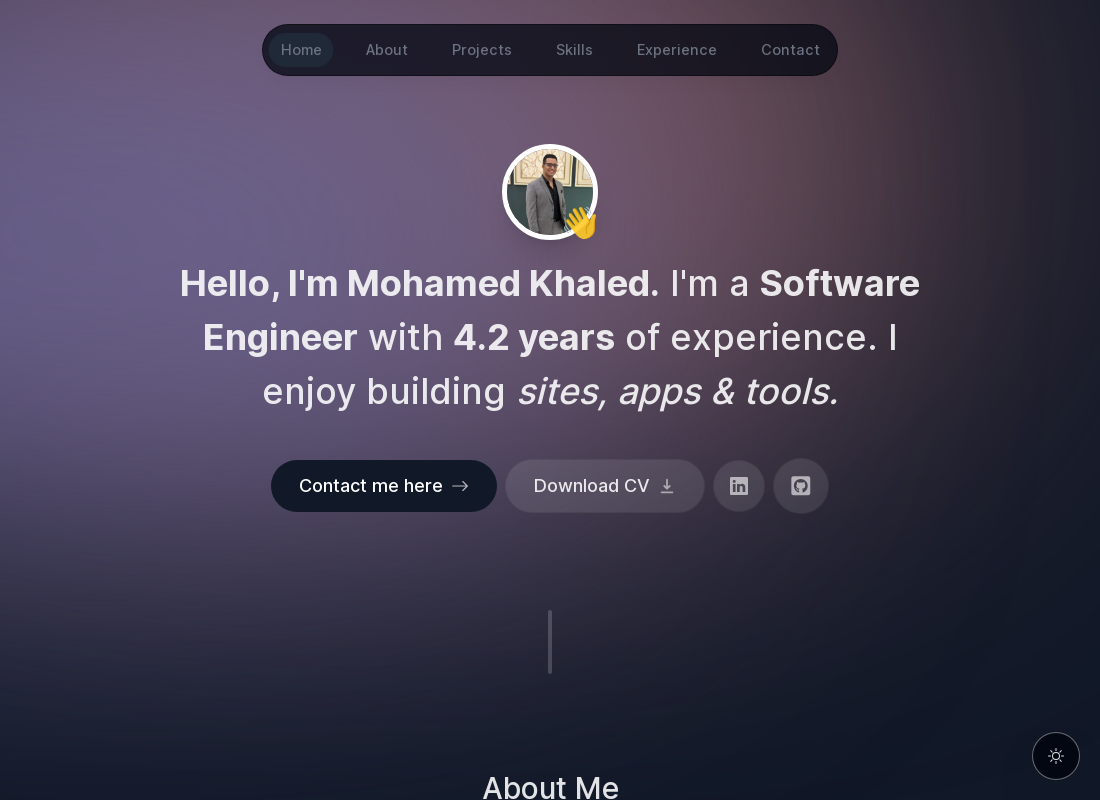

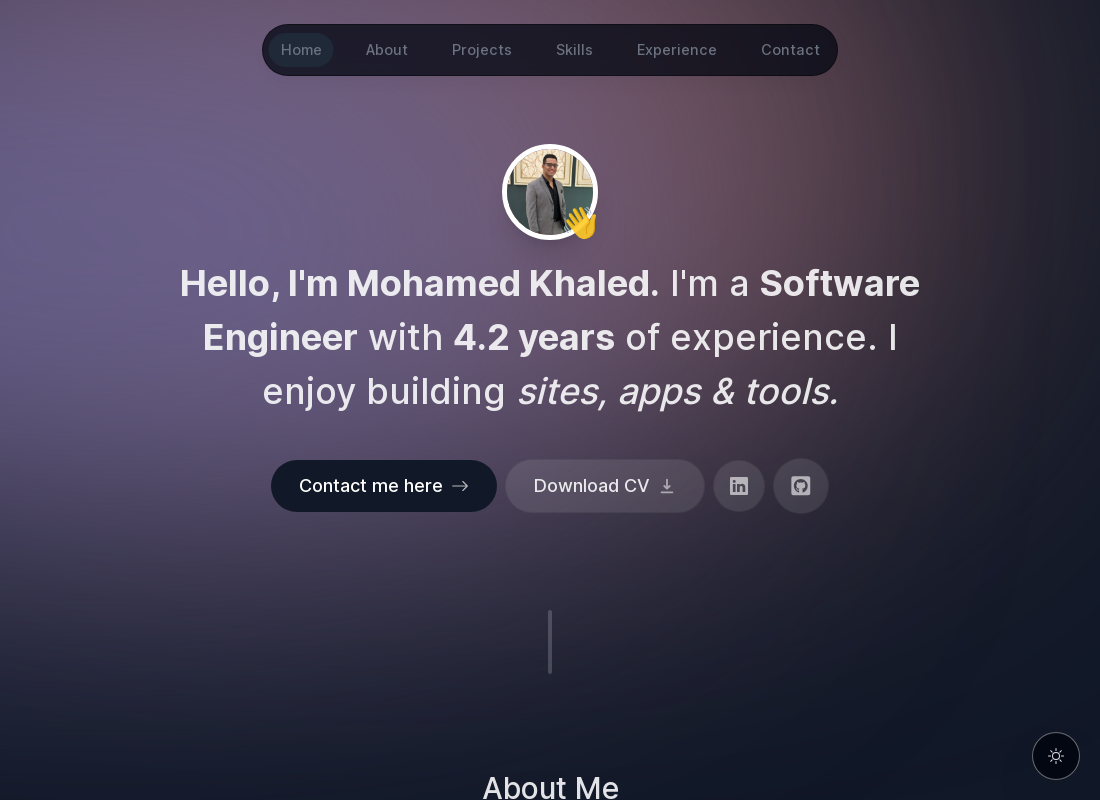